Tests drag and drop functionality on jQuery UI demo page by dragging an element into a drop zone within an iframe

Starting URL: https://jqueryui.com/droppable/

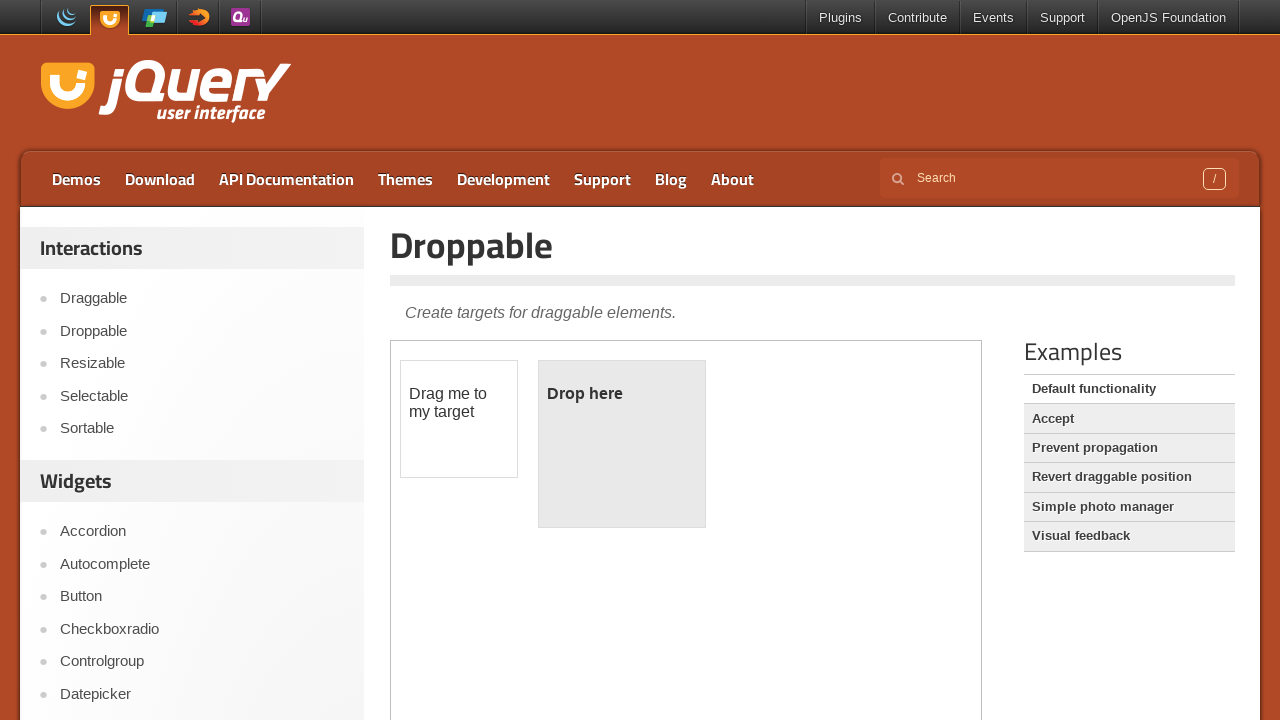

Navigated to jQuery UI droppable demo page
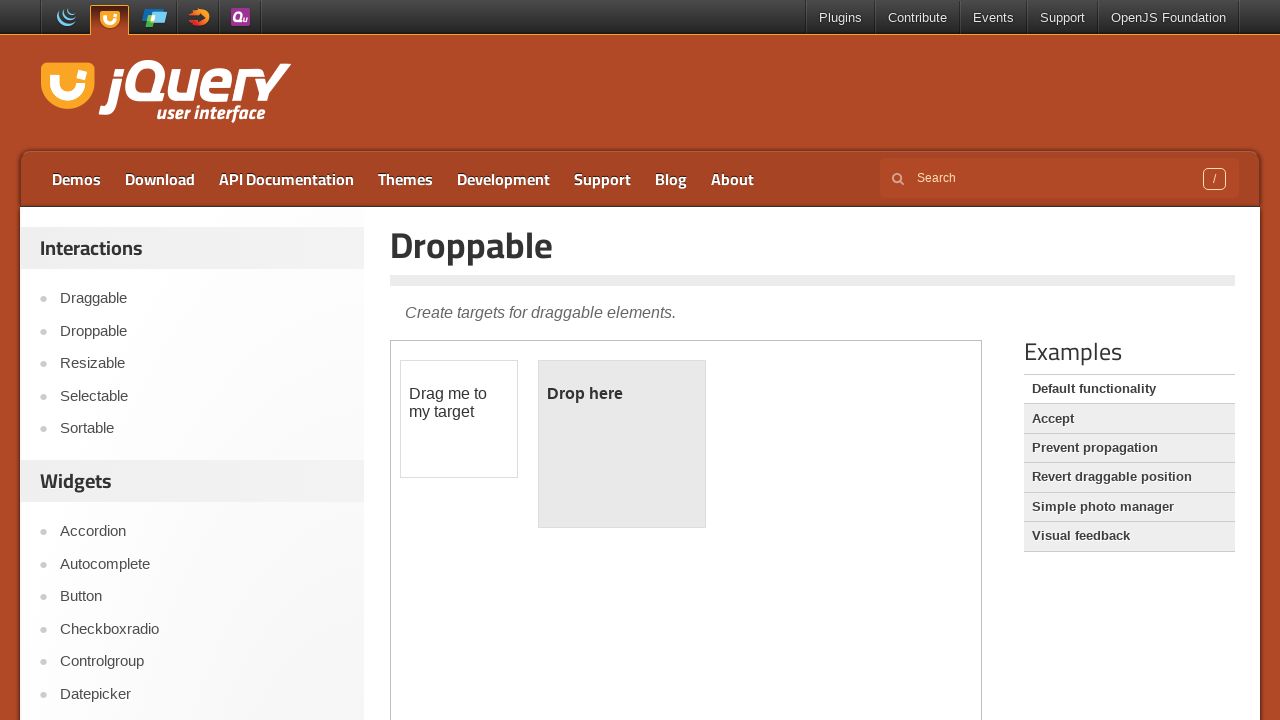

Located iframe containing drag and drop demo
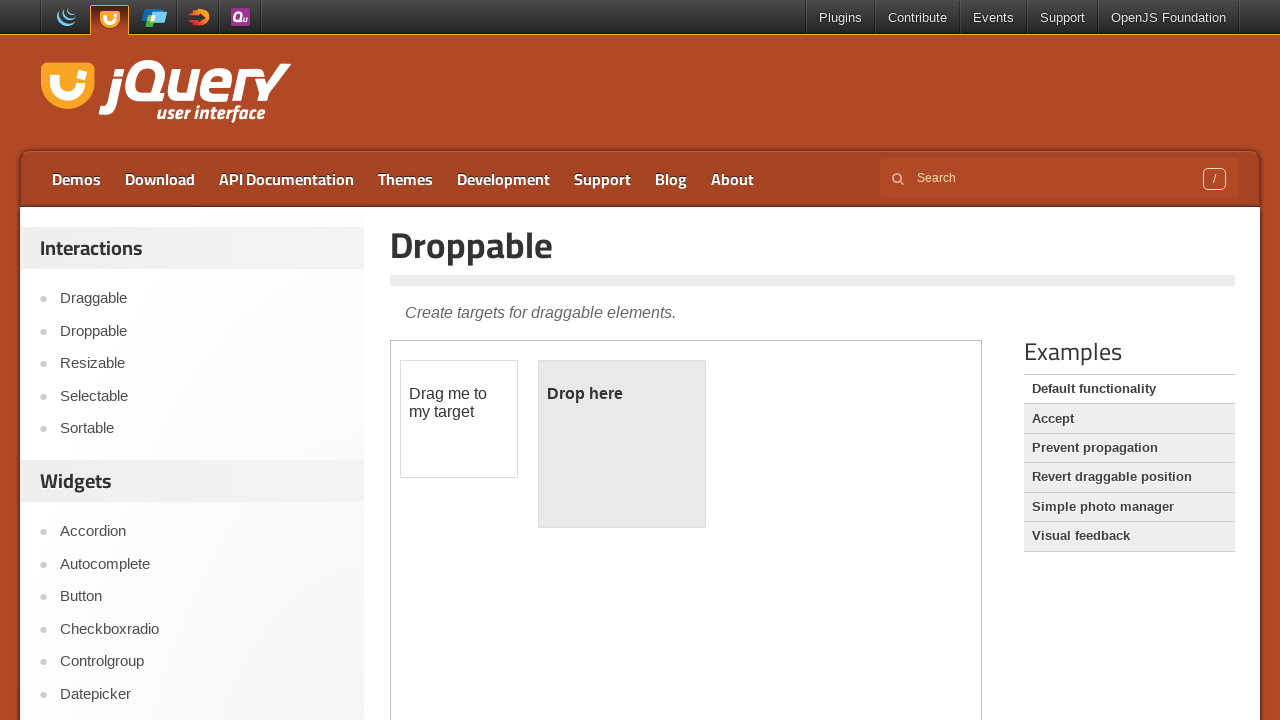

Switched to iframe content frame
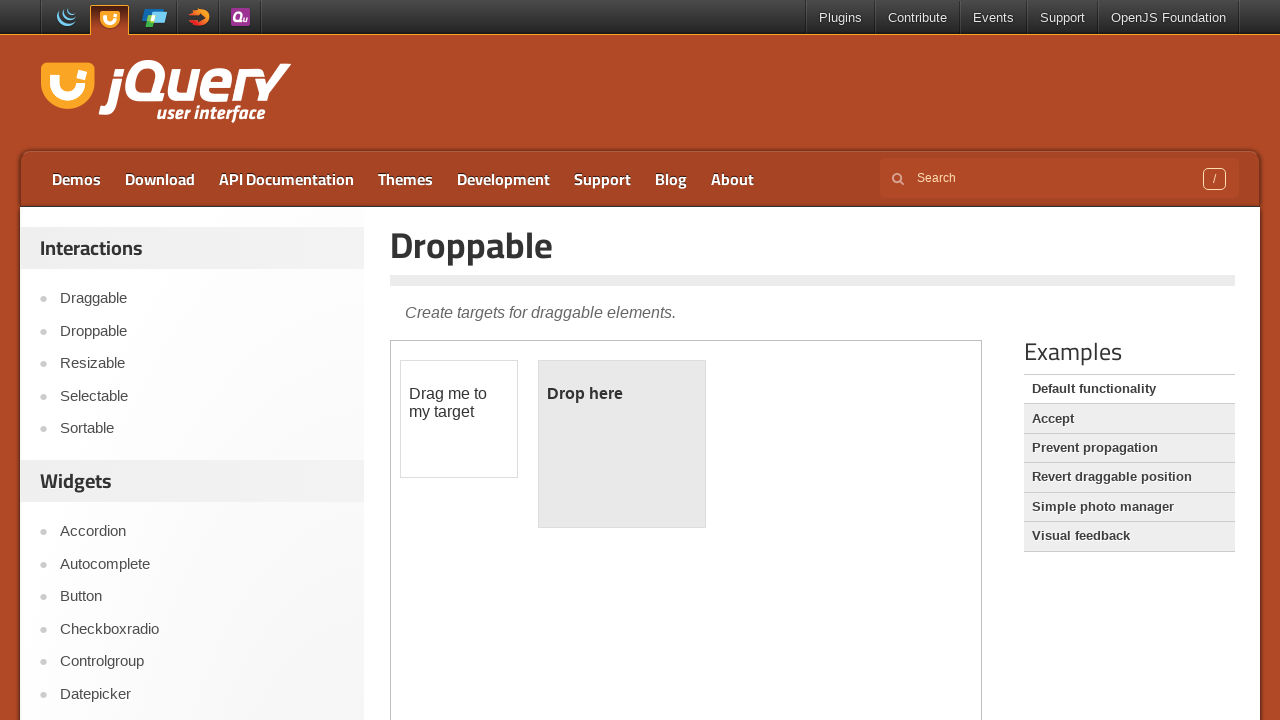

Located draggable element
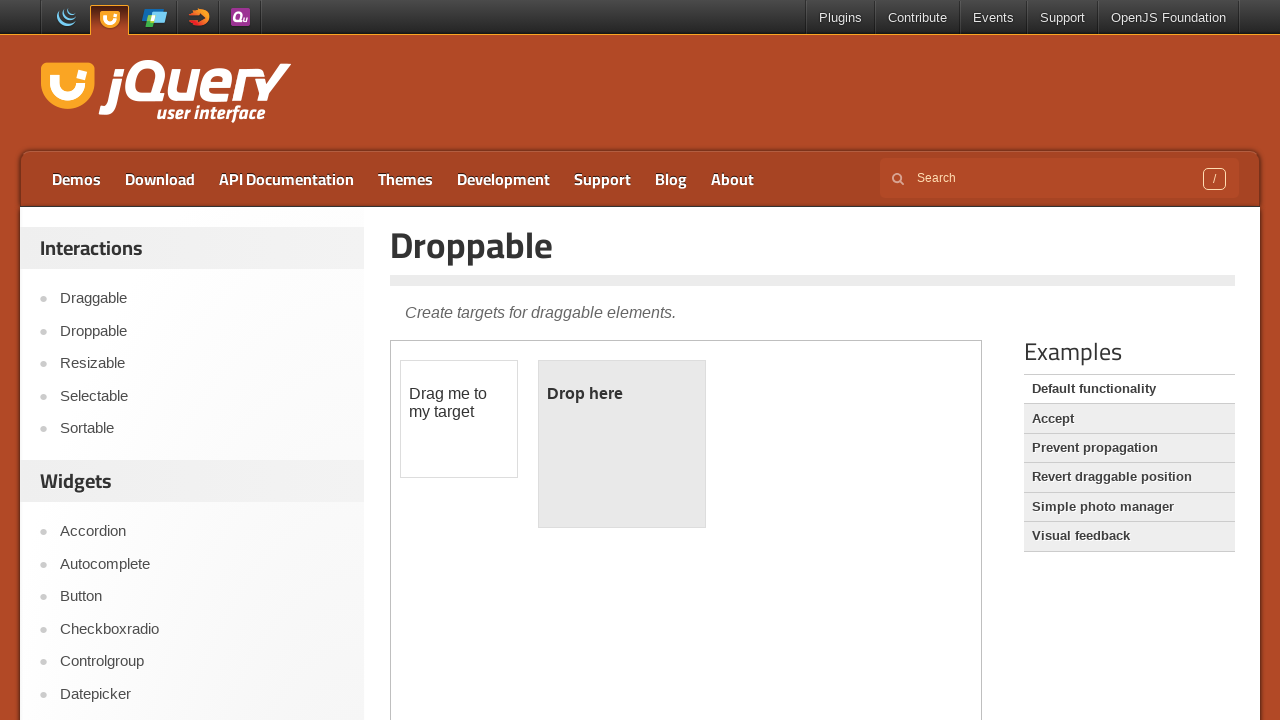

Located drop target zone
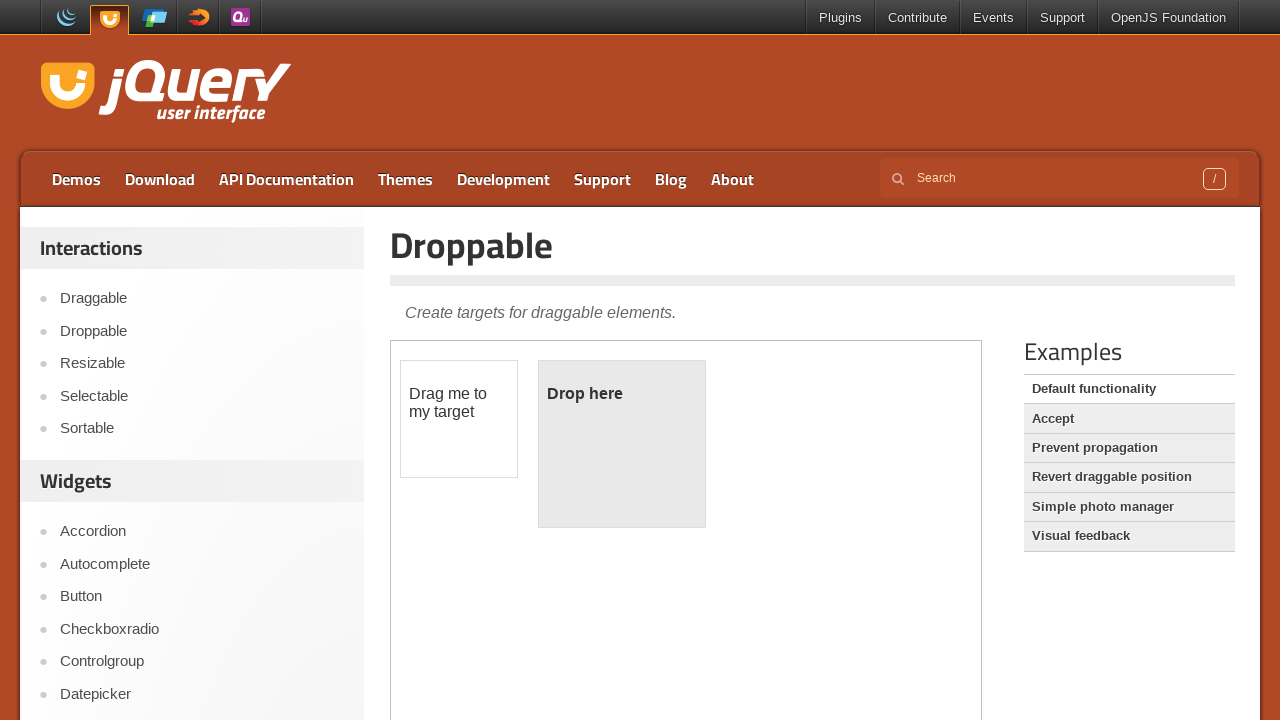

Dragged element into drop target zone at (622, 444)
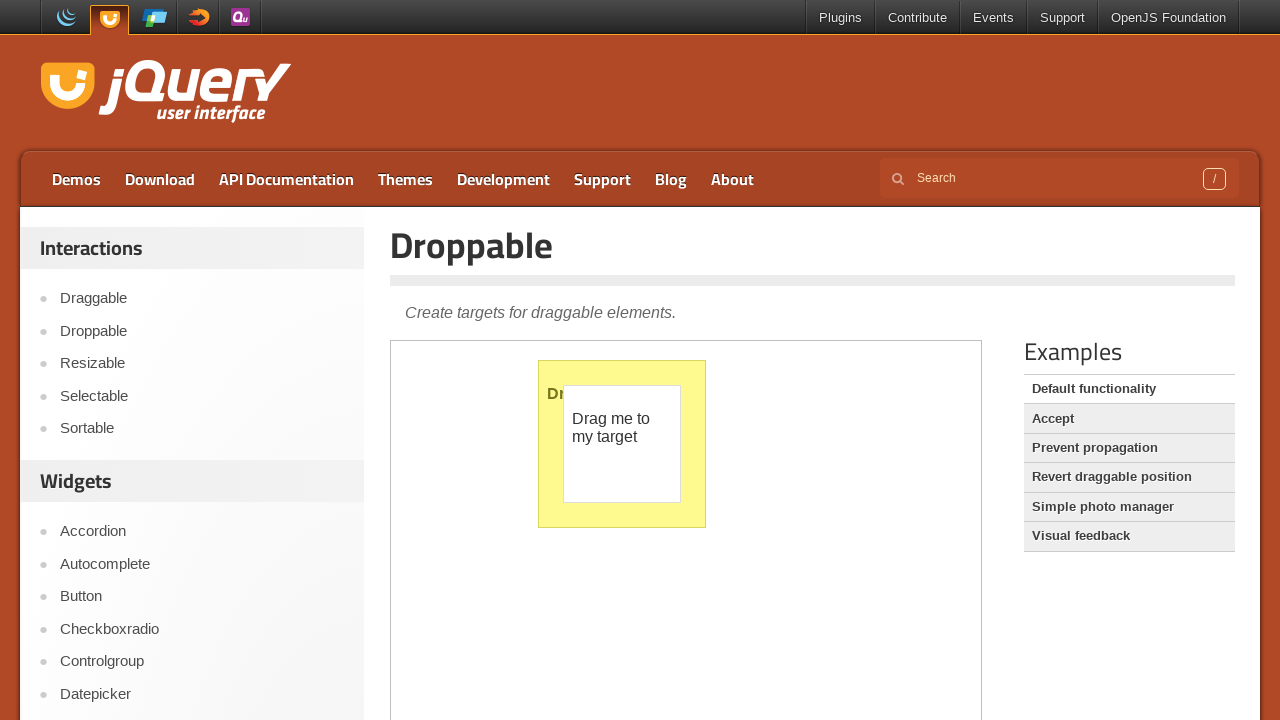

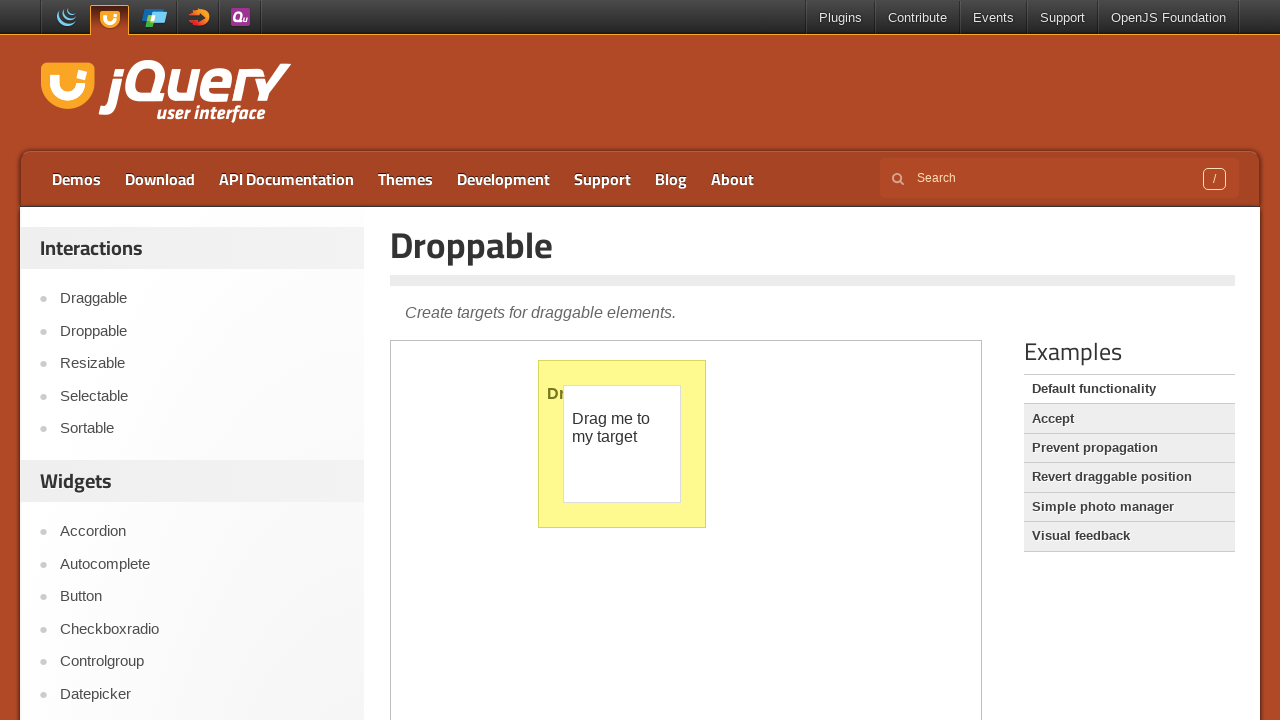